Tests window switching functionality by clicking a link that opens a new window, switching to it, and clicking another link

Starting URL: https://testerhome.com/topics/21805

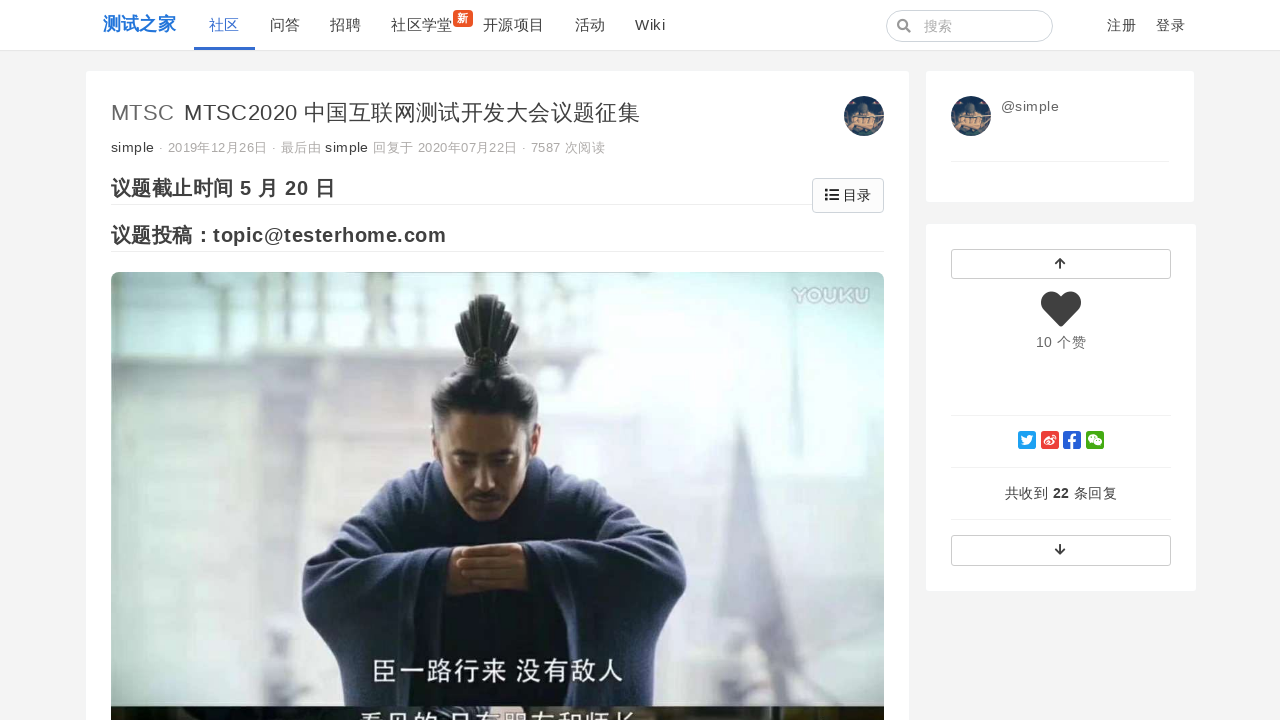

Clicked link to open new window for '第六届中国互联网测试开发大会' at (329, 361) on text='第六届中国互联网测试开发大会'
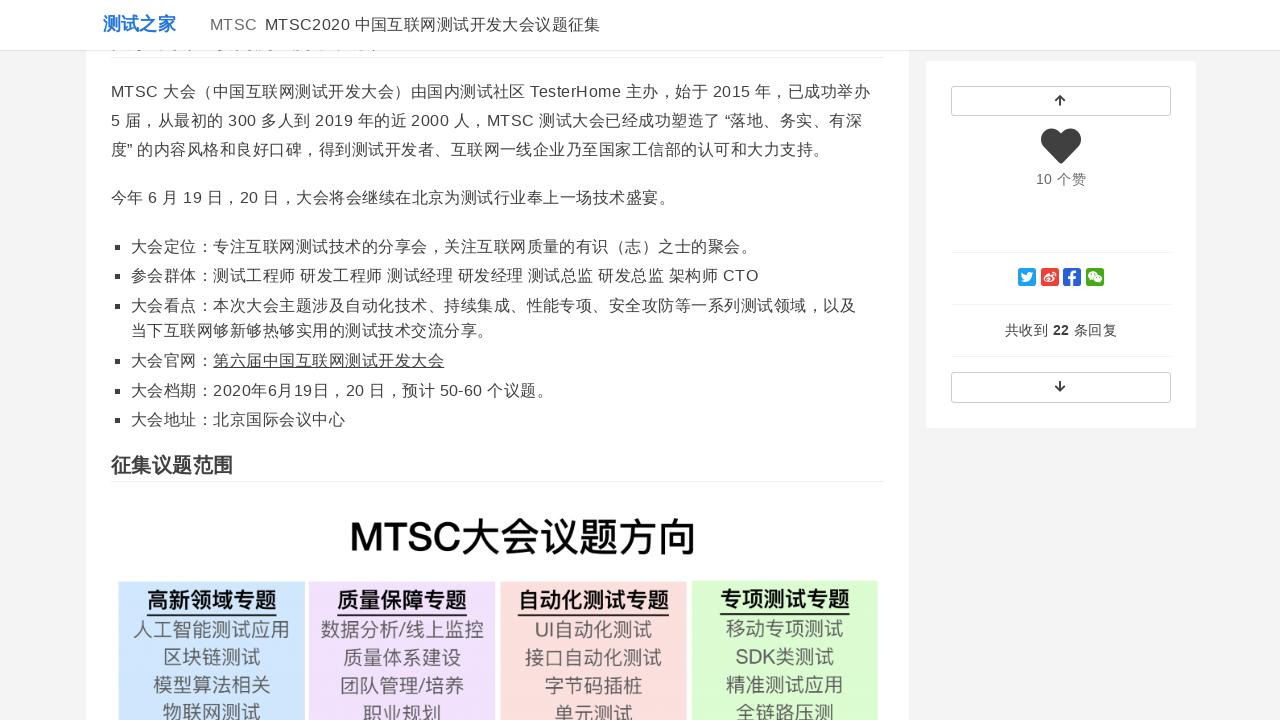

Clicked link to trigger new page opening at (329, 361) on text='第六届中国互联网测试开发大会'
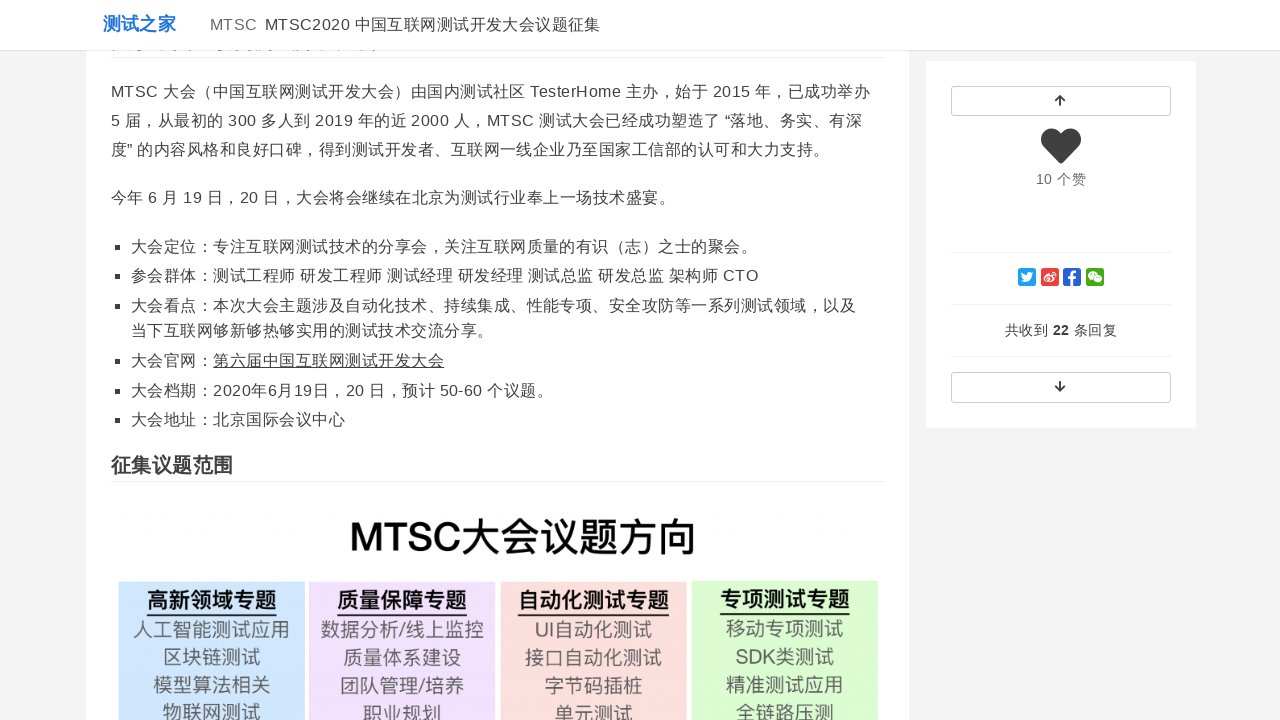

New window opened and switched to it
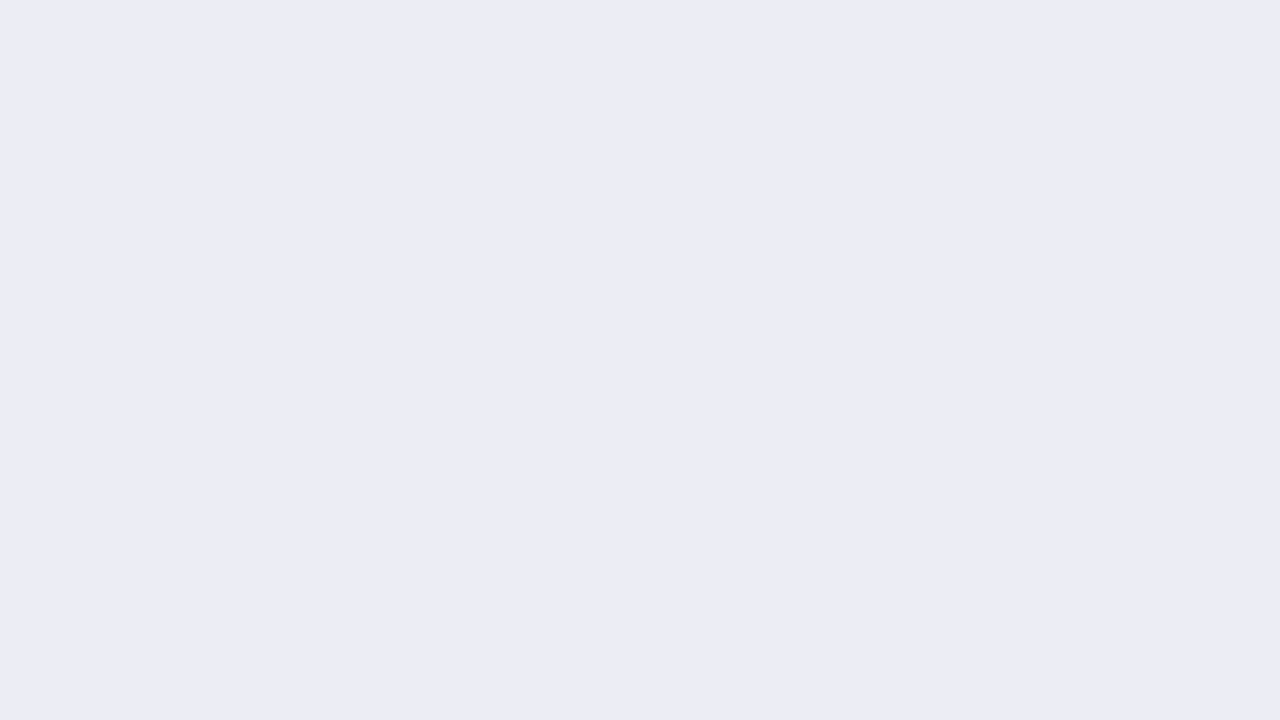

Waited for '演讲申请' button to be visible in new window
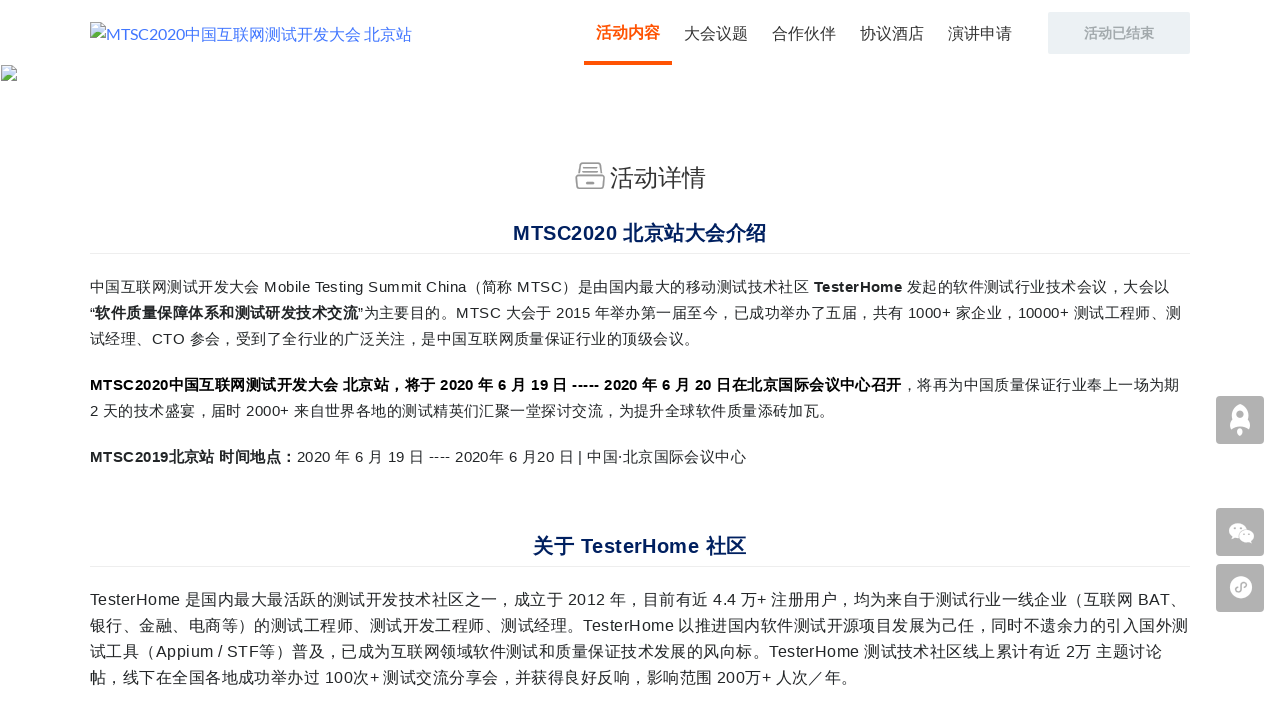

Clicked '演讲申请' (presentation application) button in new window at (980, 33) on text='演讲申请'
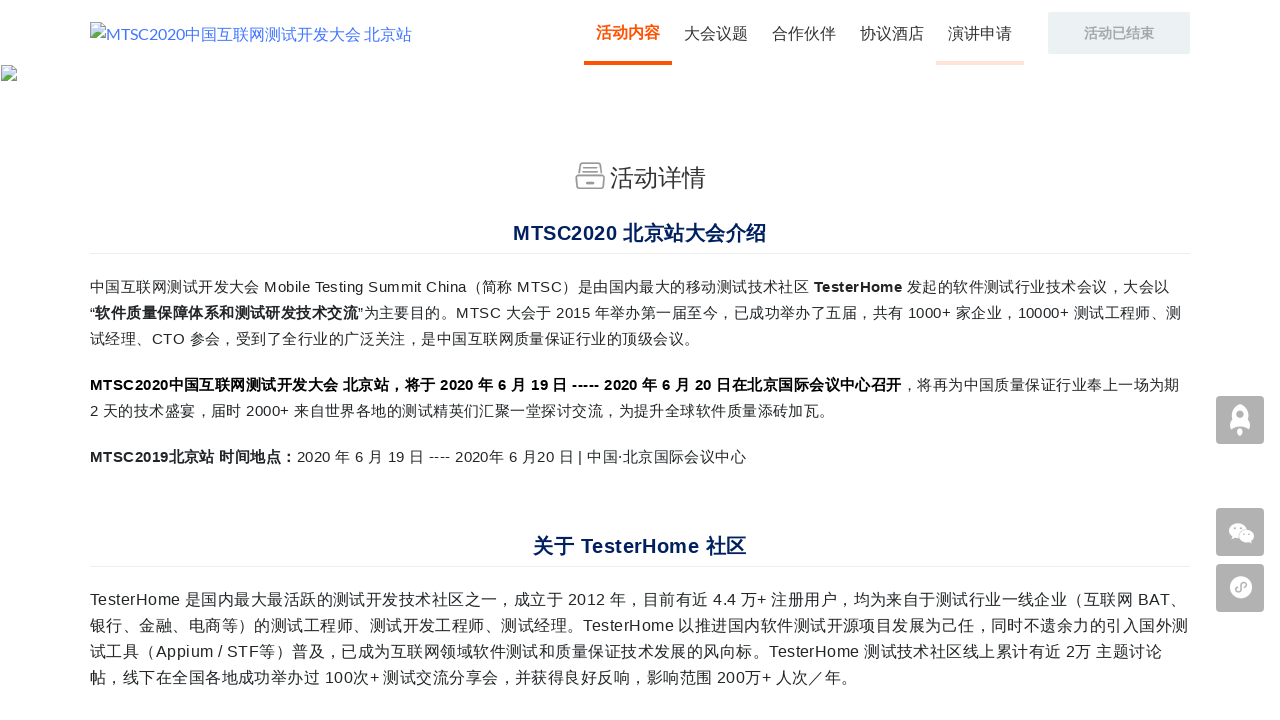

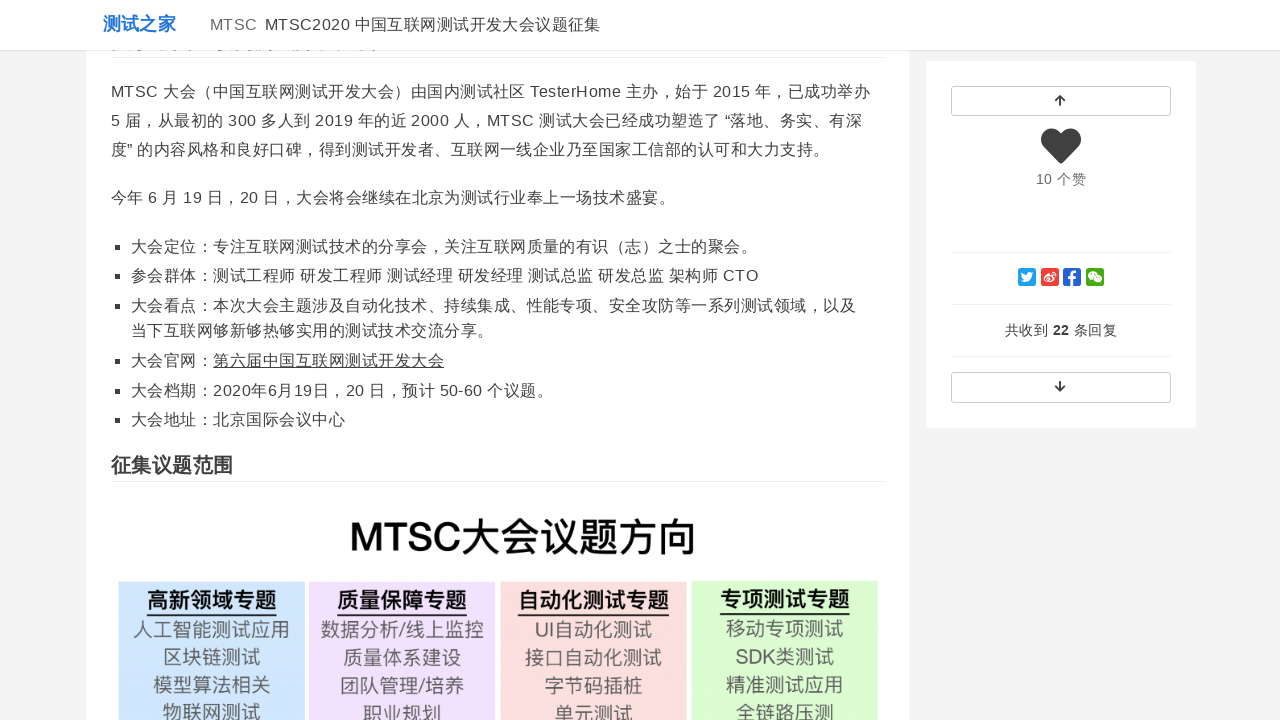